Tests the automation exercise website by verifying the number of links on the homepage, clicking on the Products link, and verifying that a special offer element is displayed.

Starting URL: https://www.automationexercise.com/

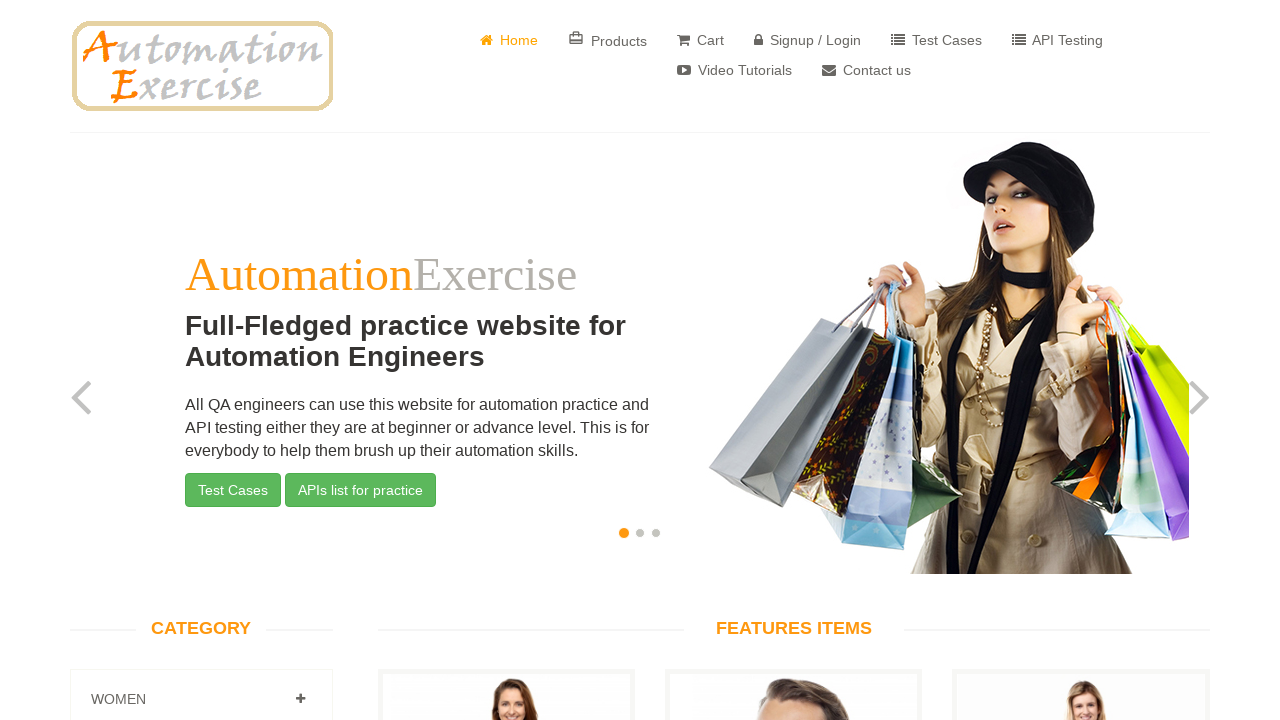

Waited for links to load on homepage
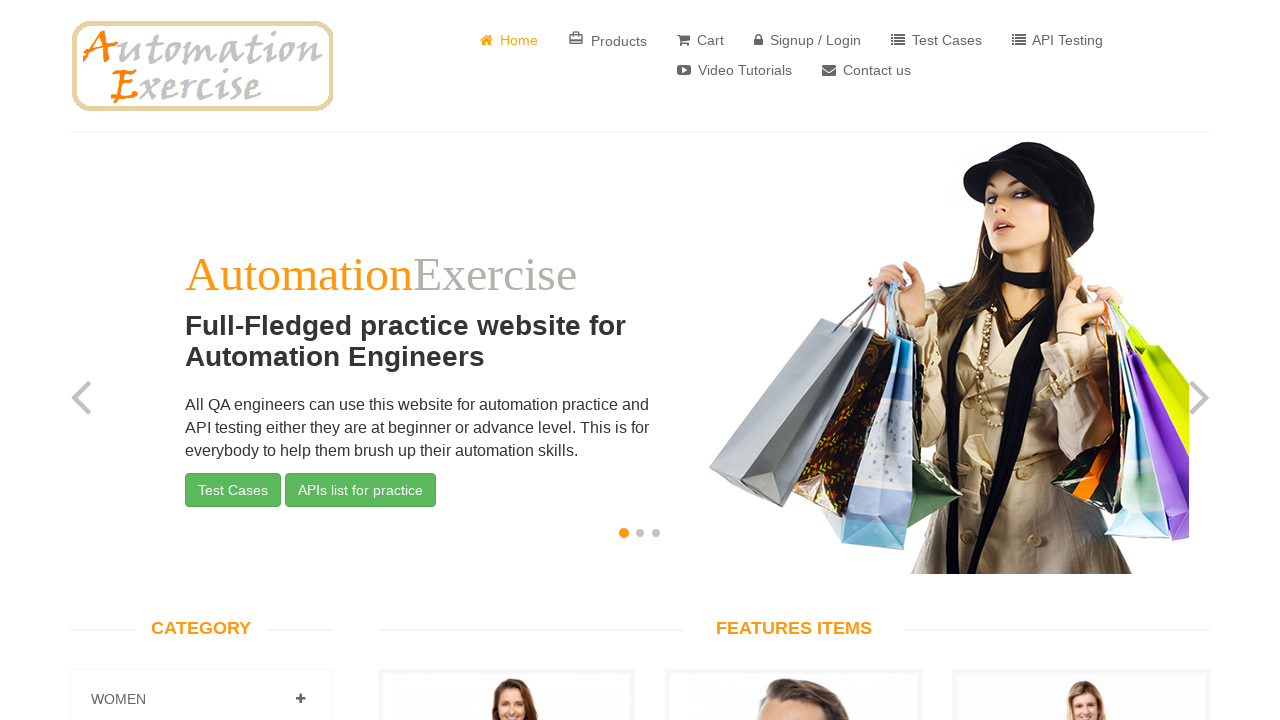

Retrieved all link elements from page
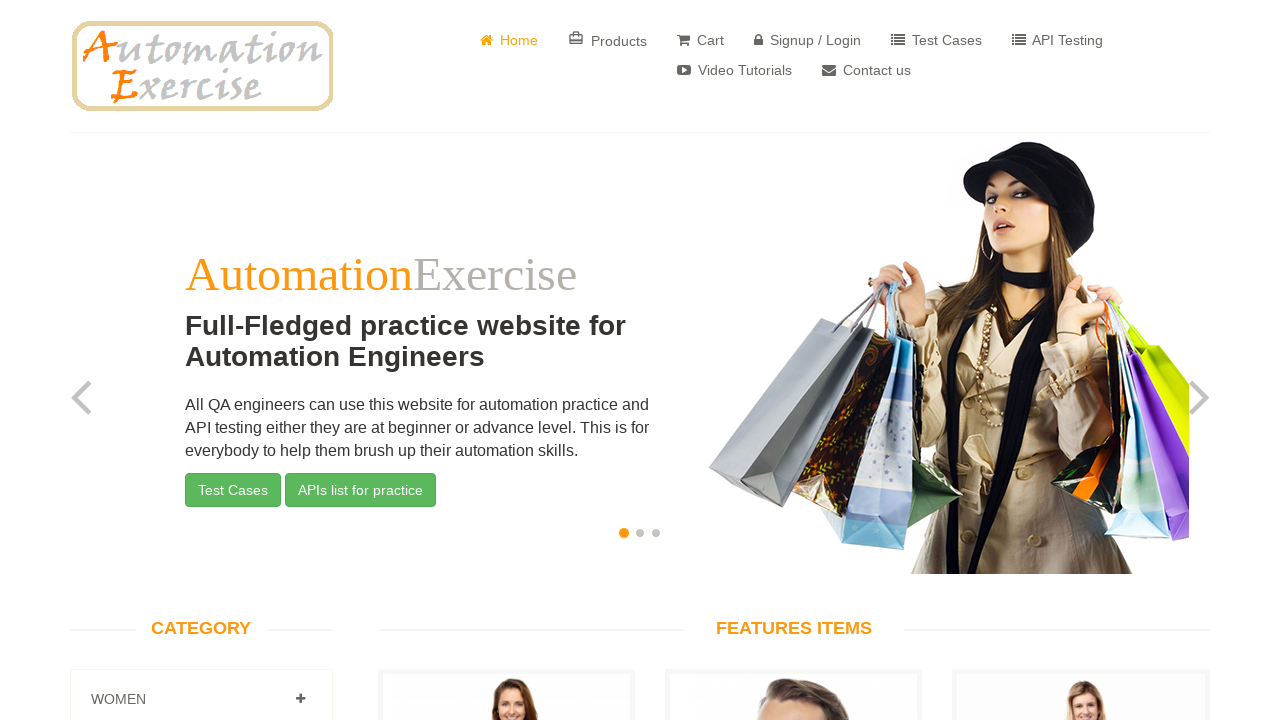

Found 147 links on the page
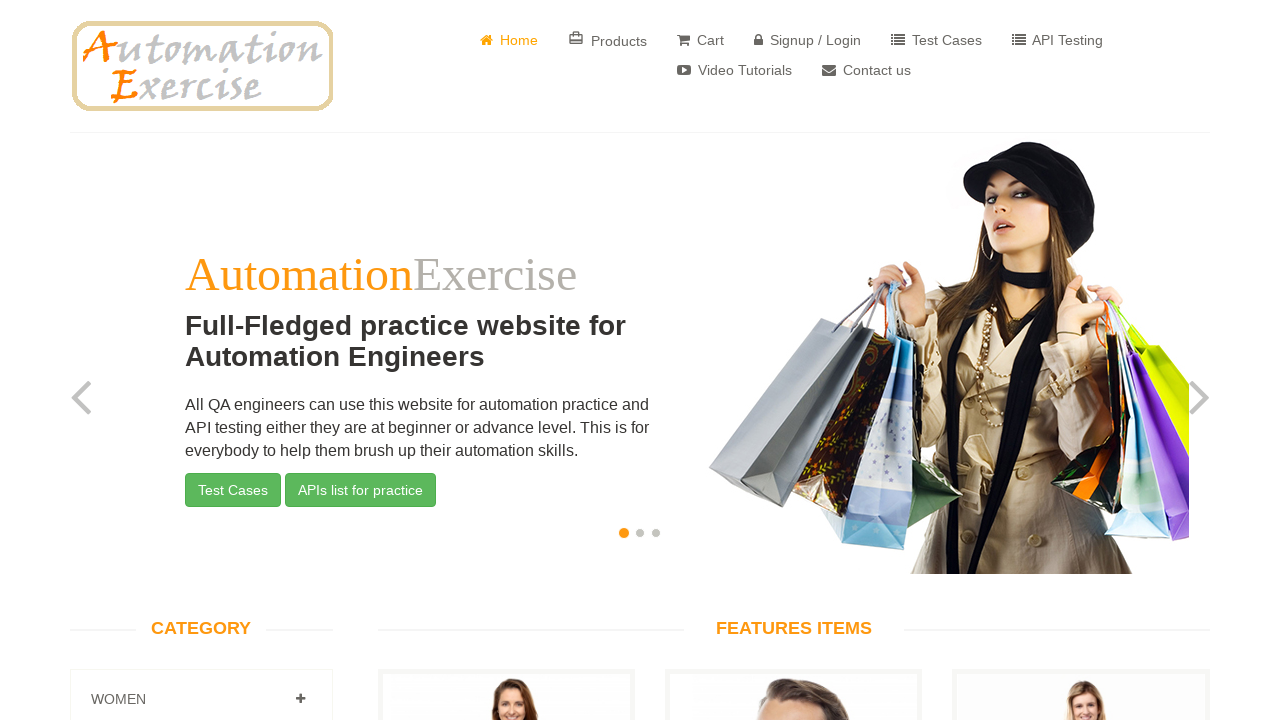

Clicked on Products link at (608, 40) on a:has-text('Products')
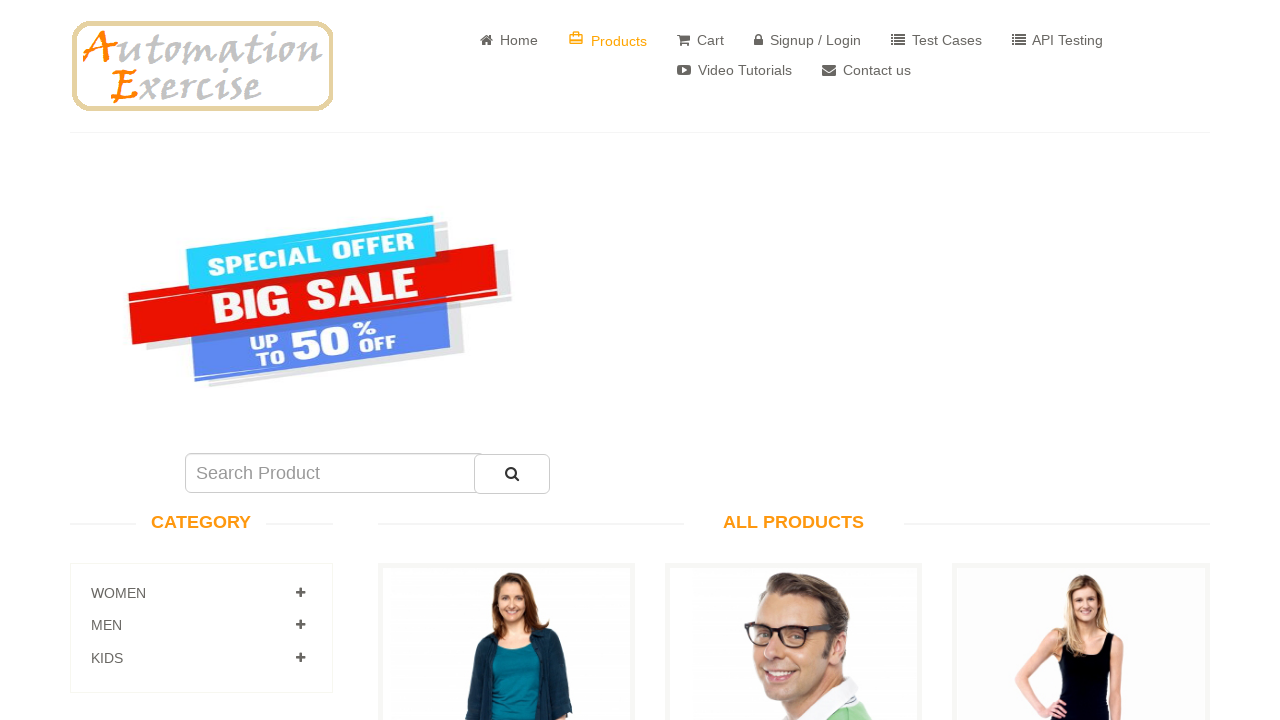

Waited for special offer element to load
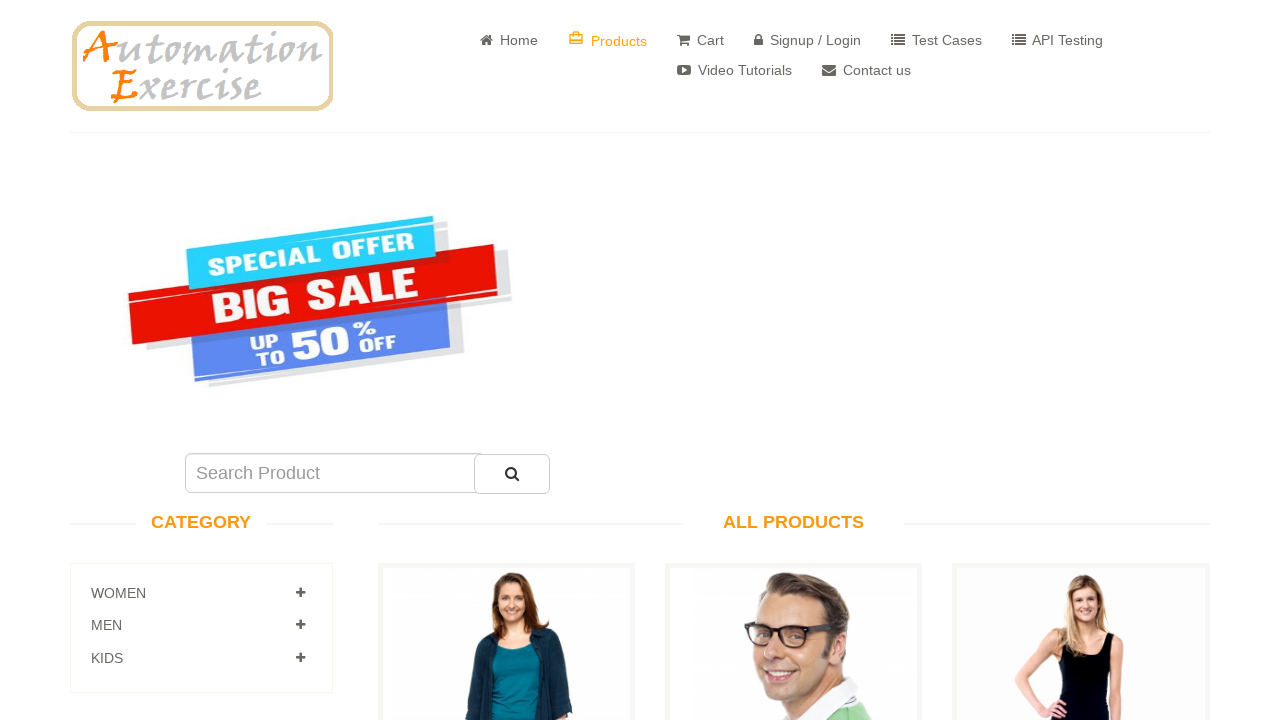

Located special offer element
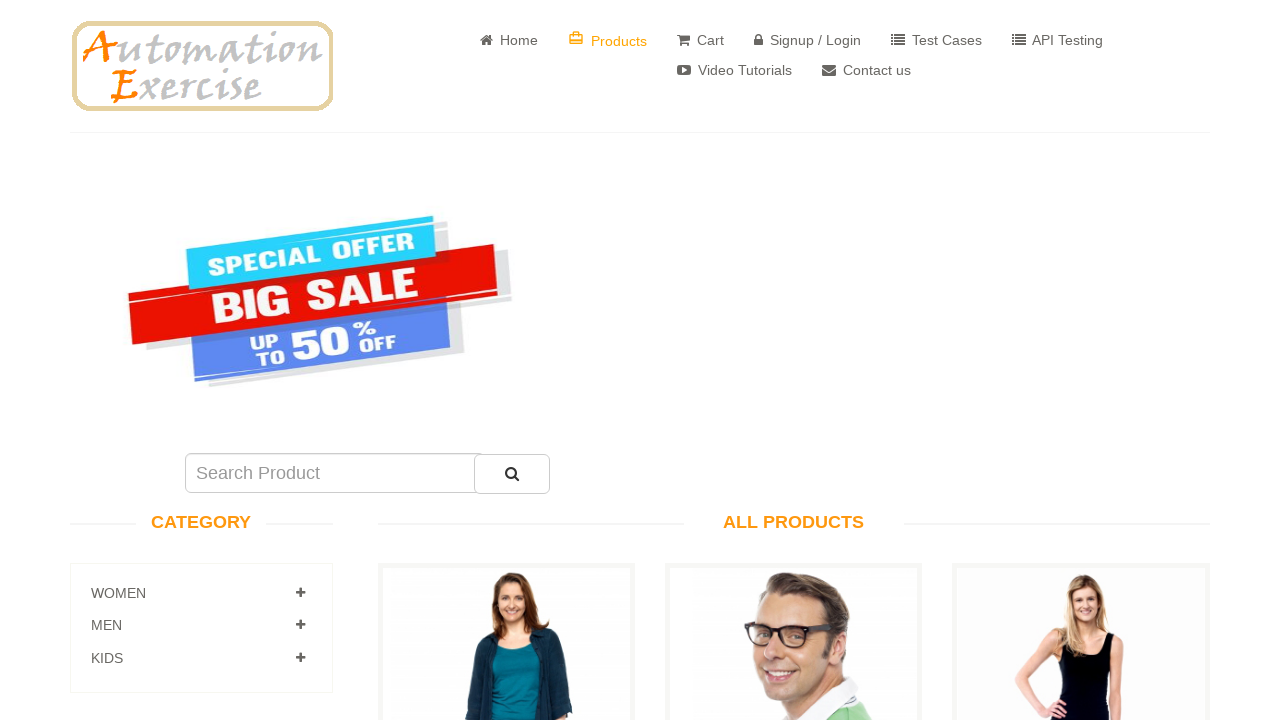

Verified that special offer element is visible
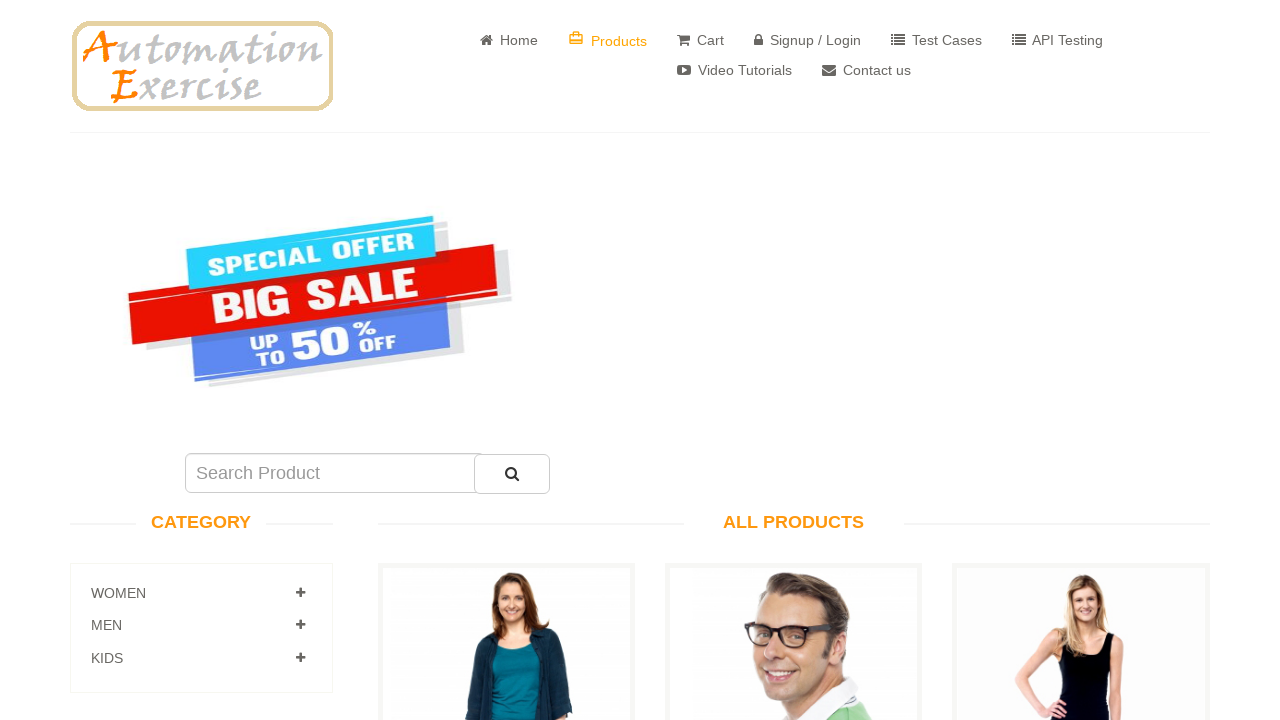

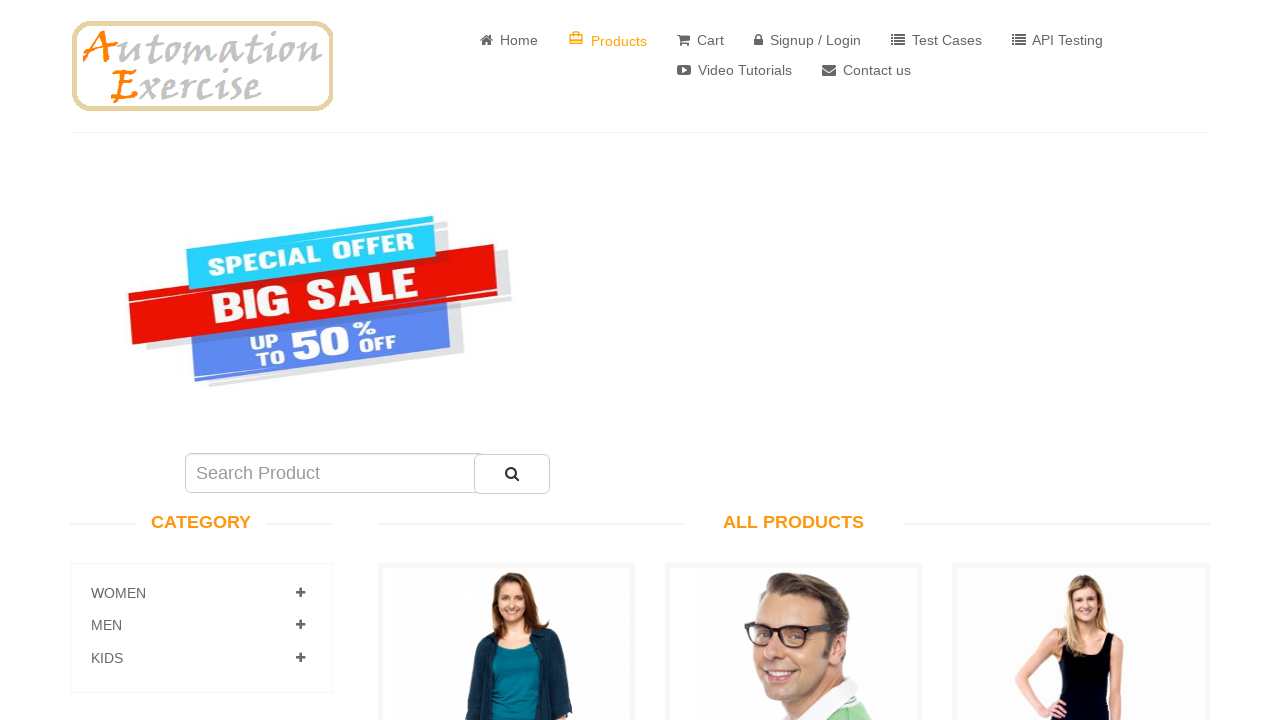